Sets up mock patient data in localStorage, navigates to view page, and deletes the patient to verify the deletion success message

Starting URL: https://odontologic-system.vercel.app/

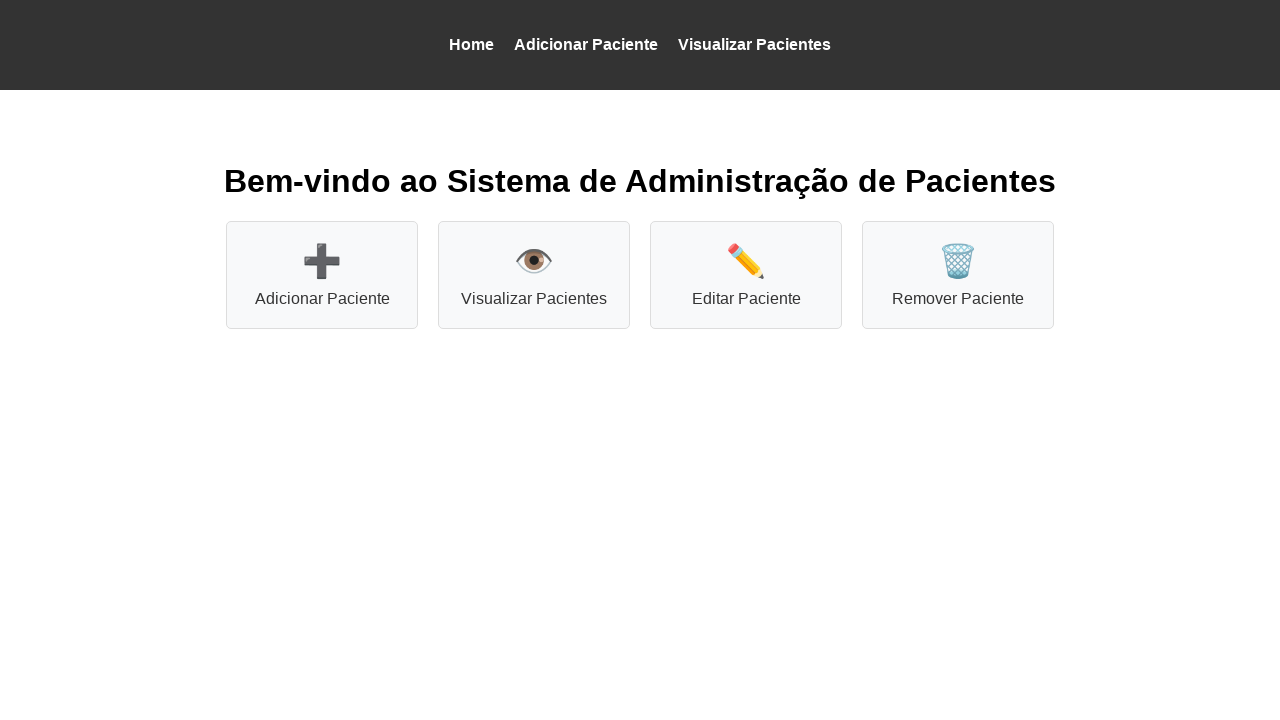

Set mock patient data in localStorage for João Carlos Pereira
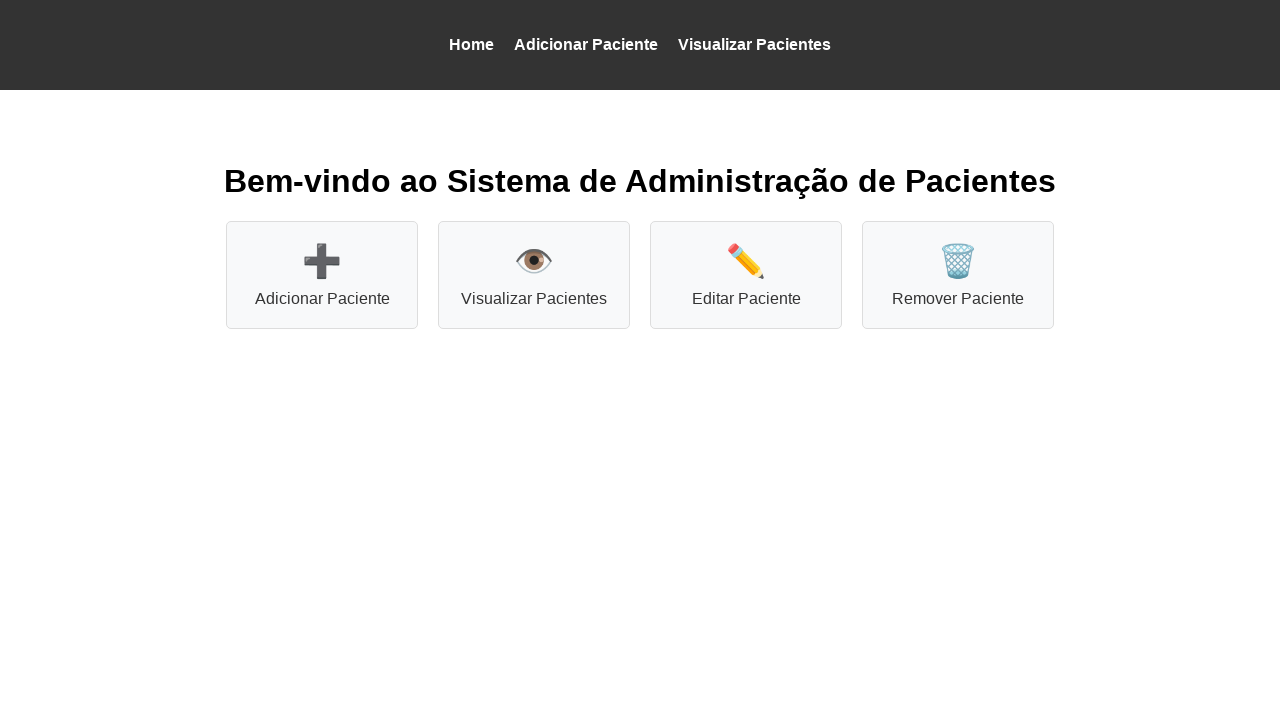

Navigated to patient view page
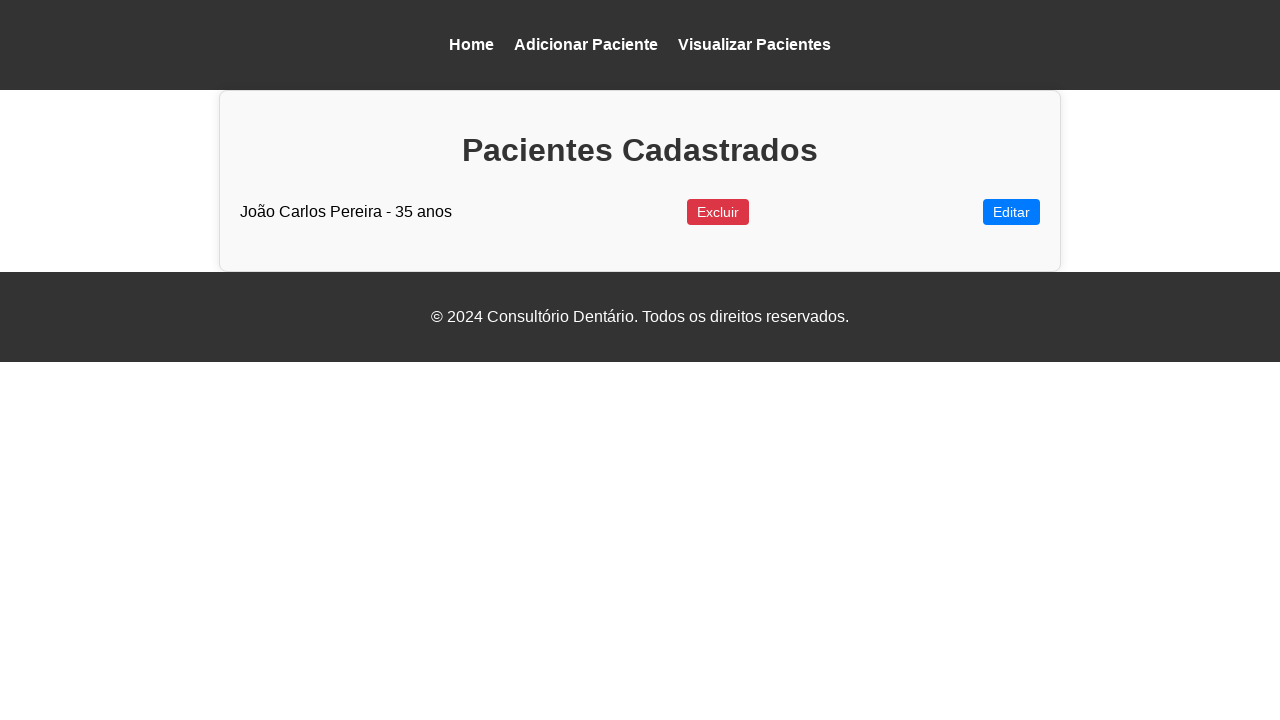

Patient João Carlos Pereira is displayed in the list
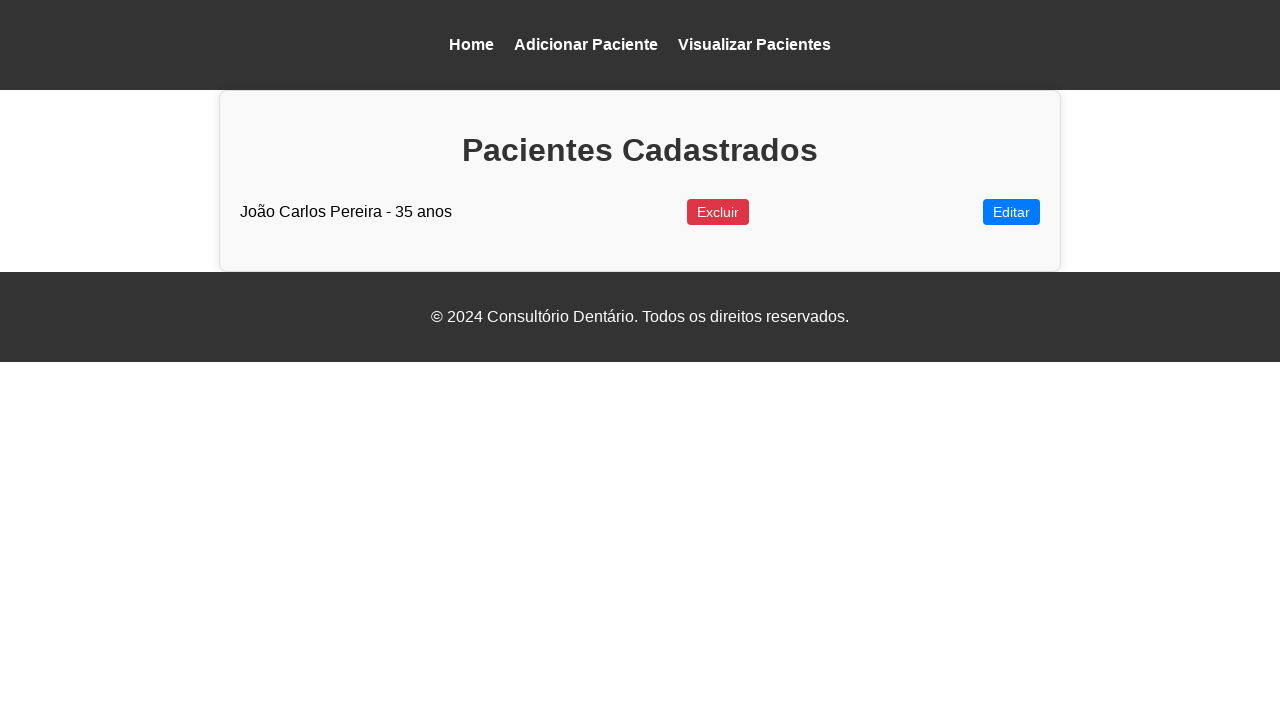

Clicked delete button to remove patient at (718, 212) on xpath=//button[text()='Excluir']
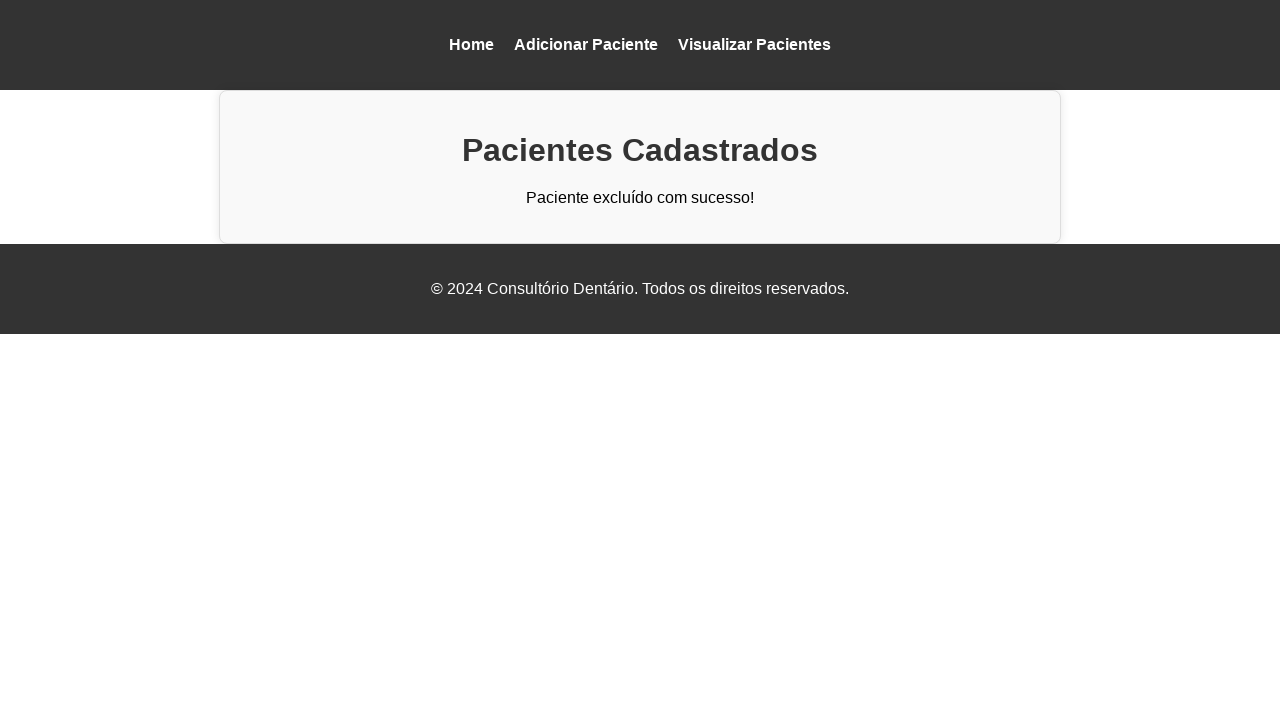

Deletion success message appeared confirming patient was removed
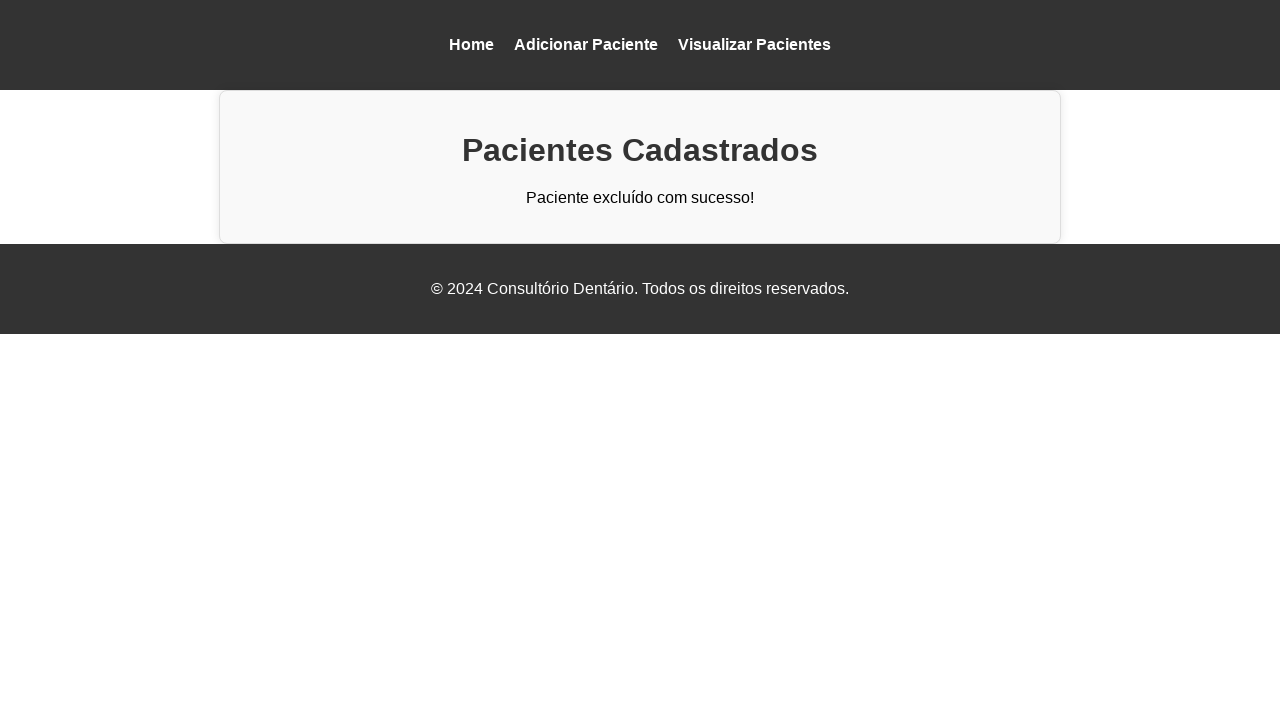

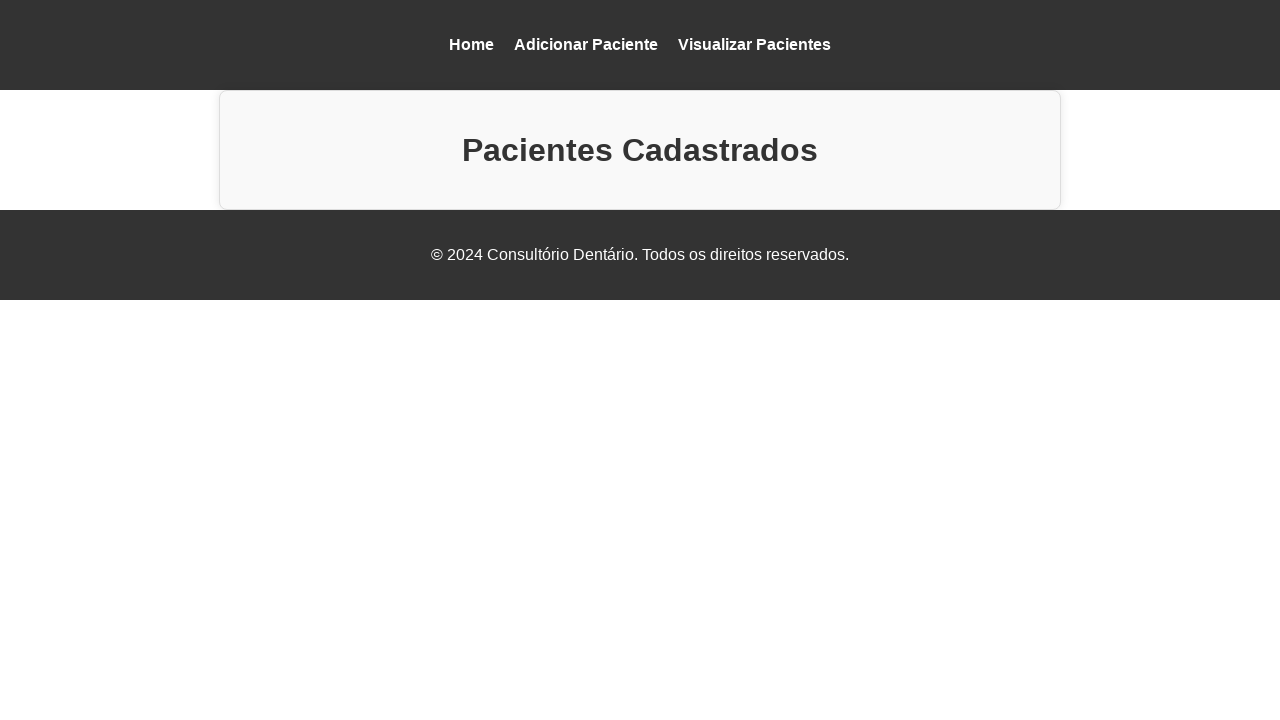